Tests form submission and alert handling by filling email and password fields on a demo form and verifying the alert message

Starting URL: http://automationbykrishna.com/

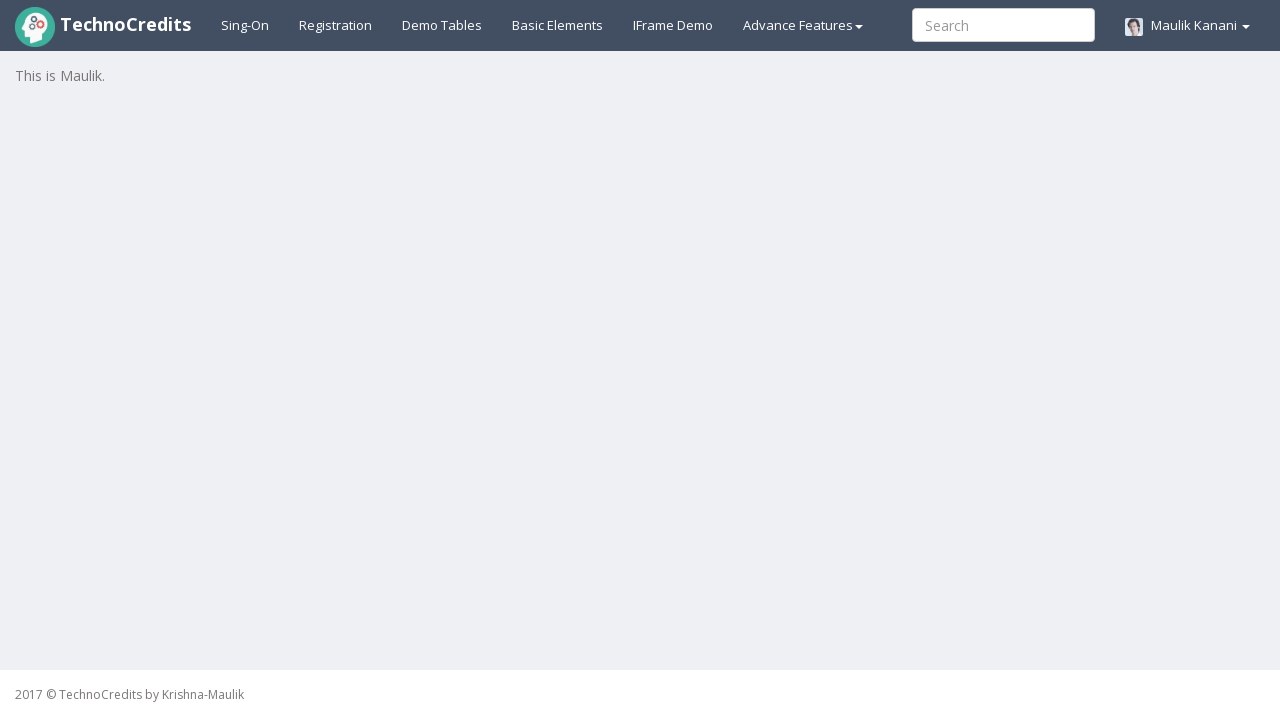

Clicked on basic elements link at (558, 25) on a#basicelements
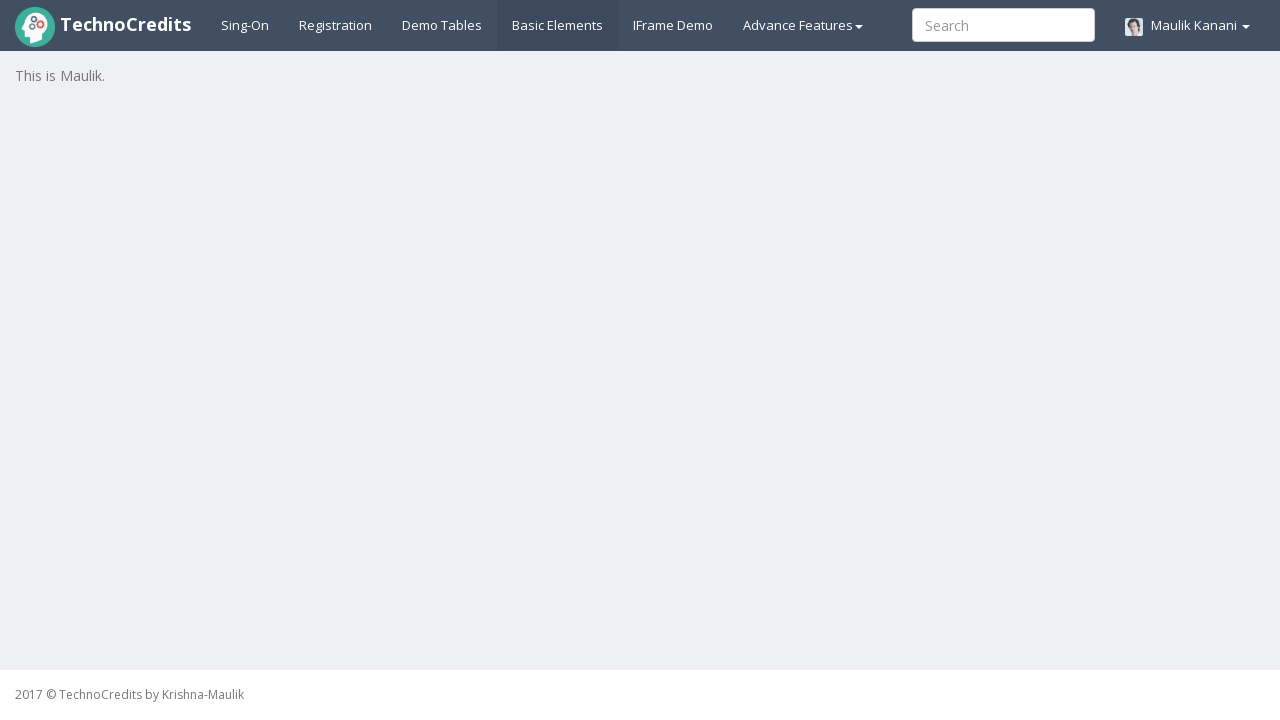

Form loaded and email input field is visible
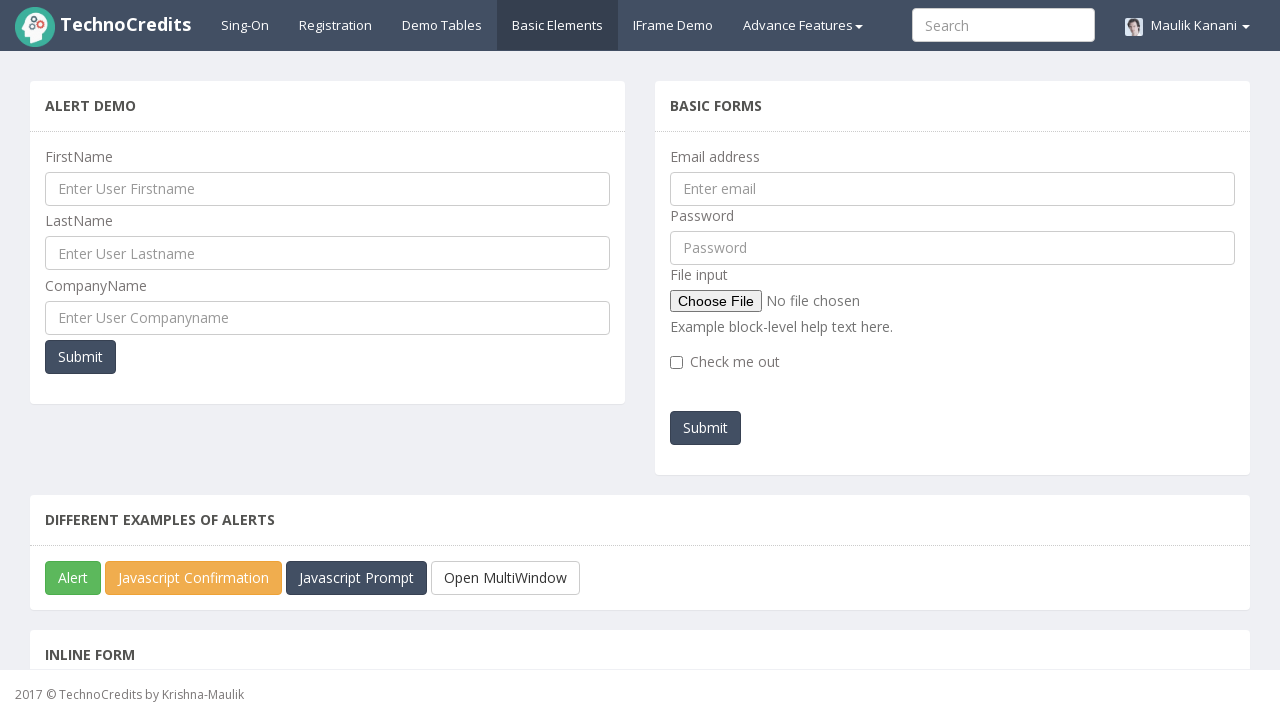

Filled email field with 'Rupali.Lahoti' on input#exampleInputEmail1
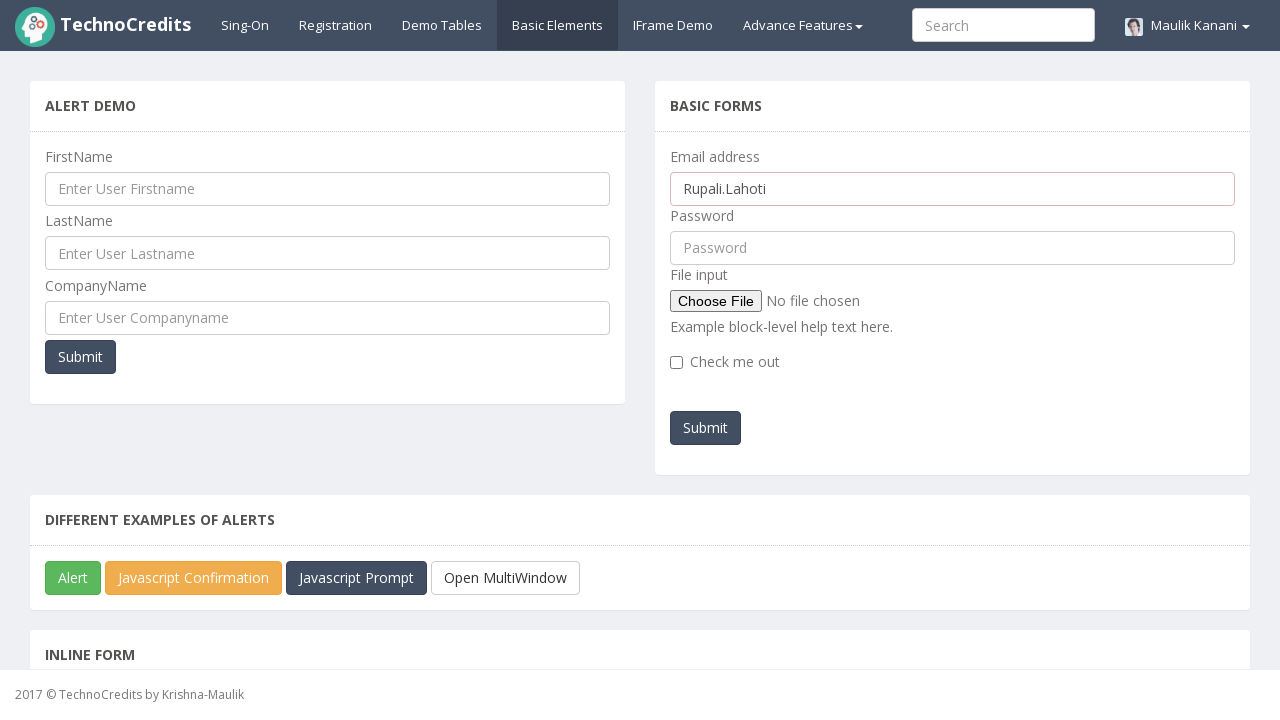

Filled password field with 'Rupali123' on input#pwd
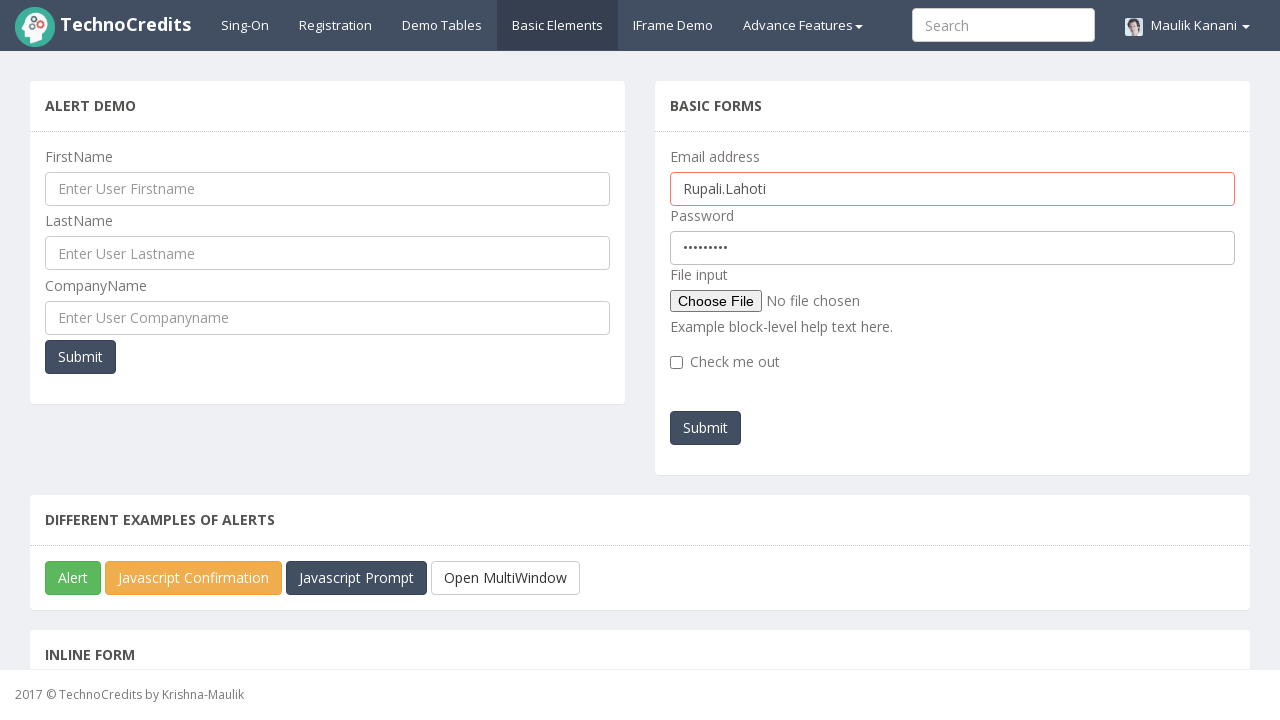

Clicked submit button and accepted alert dialog at (706, 428) on button#submitb2
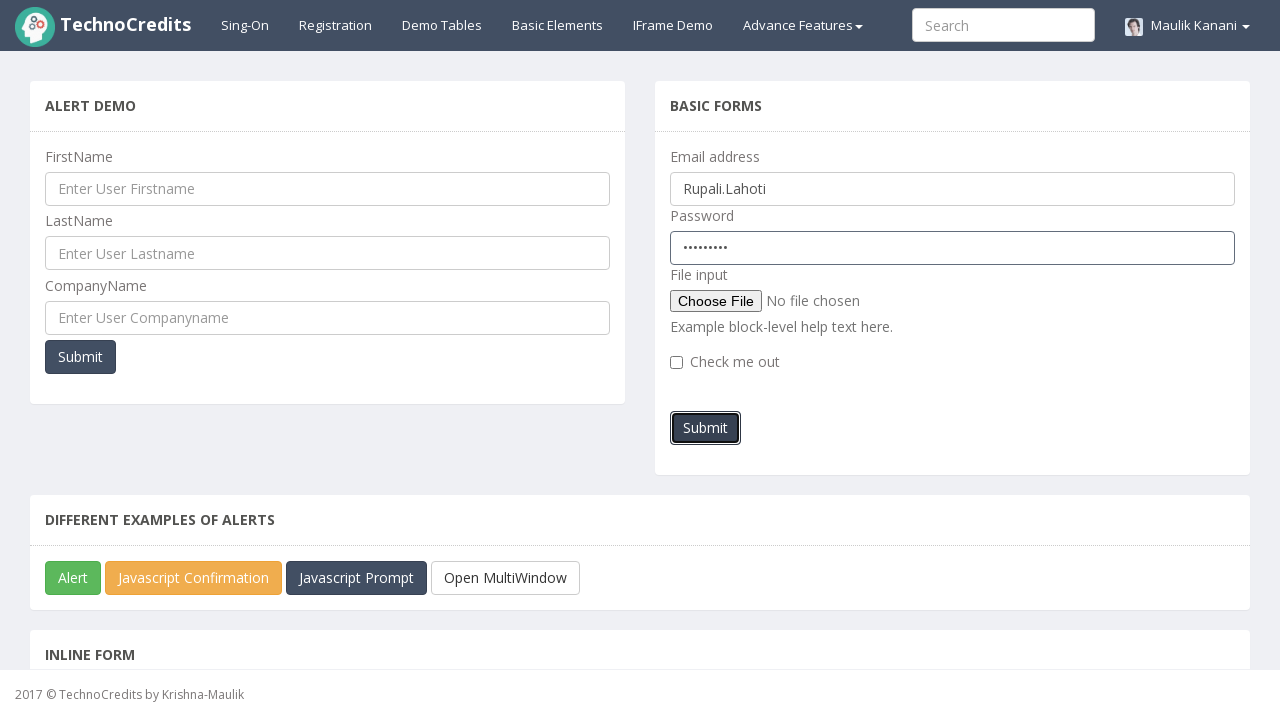

Waited for alert handling to complete
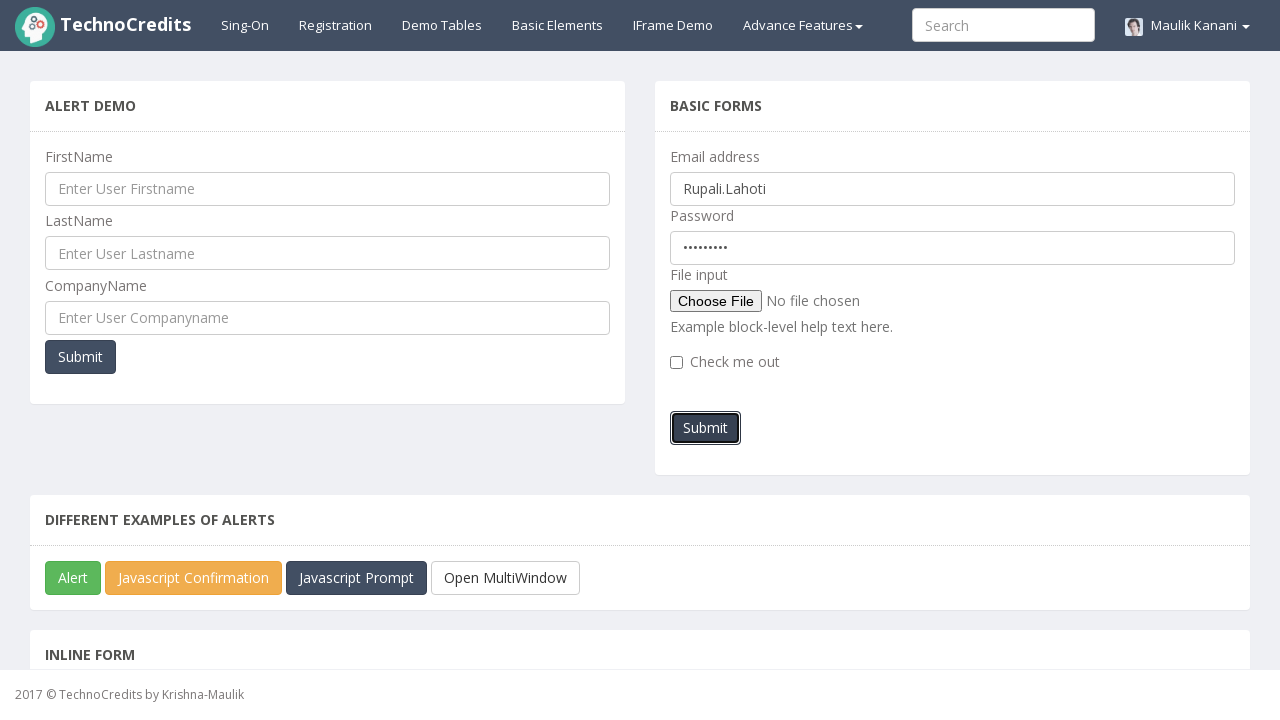

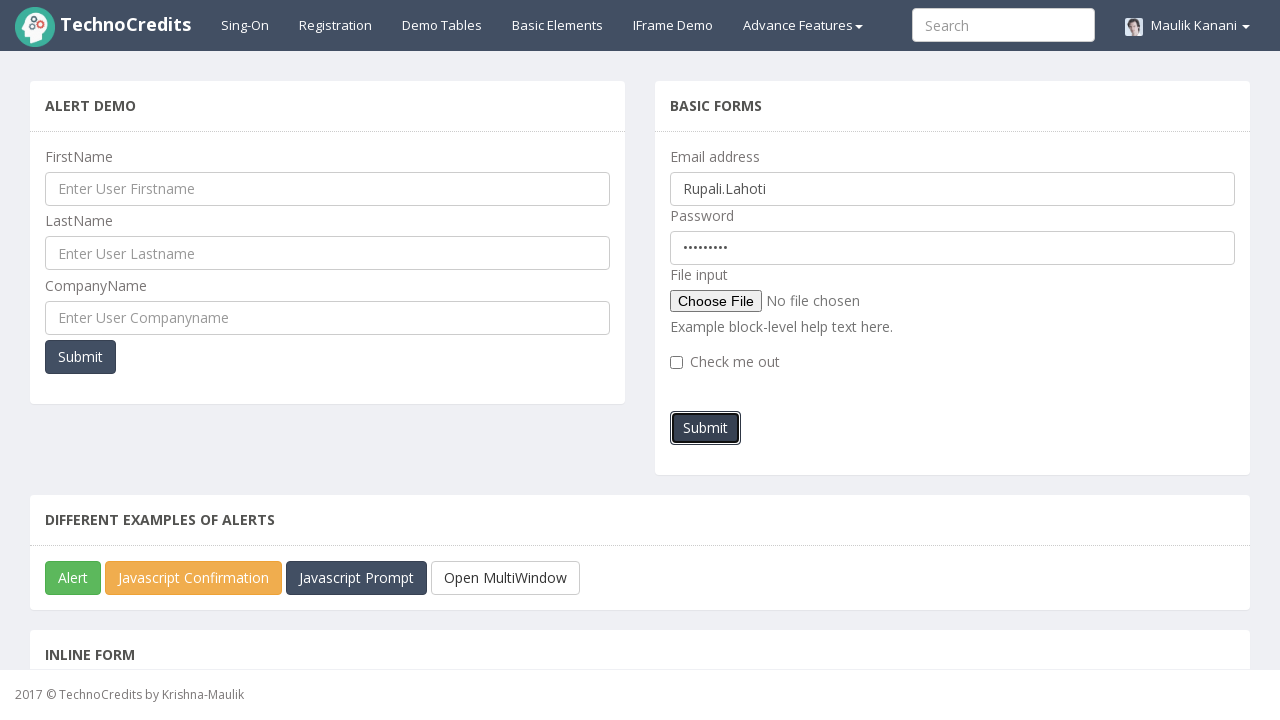